Tests the top navigation menu by hovering over each menu item (New, Men, Women, Kids, Jordan, Sport) to trigger dropdown menus

Starting URL: https://nike.com/

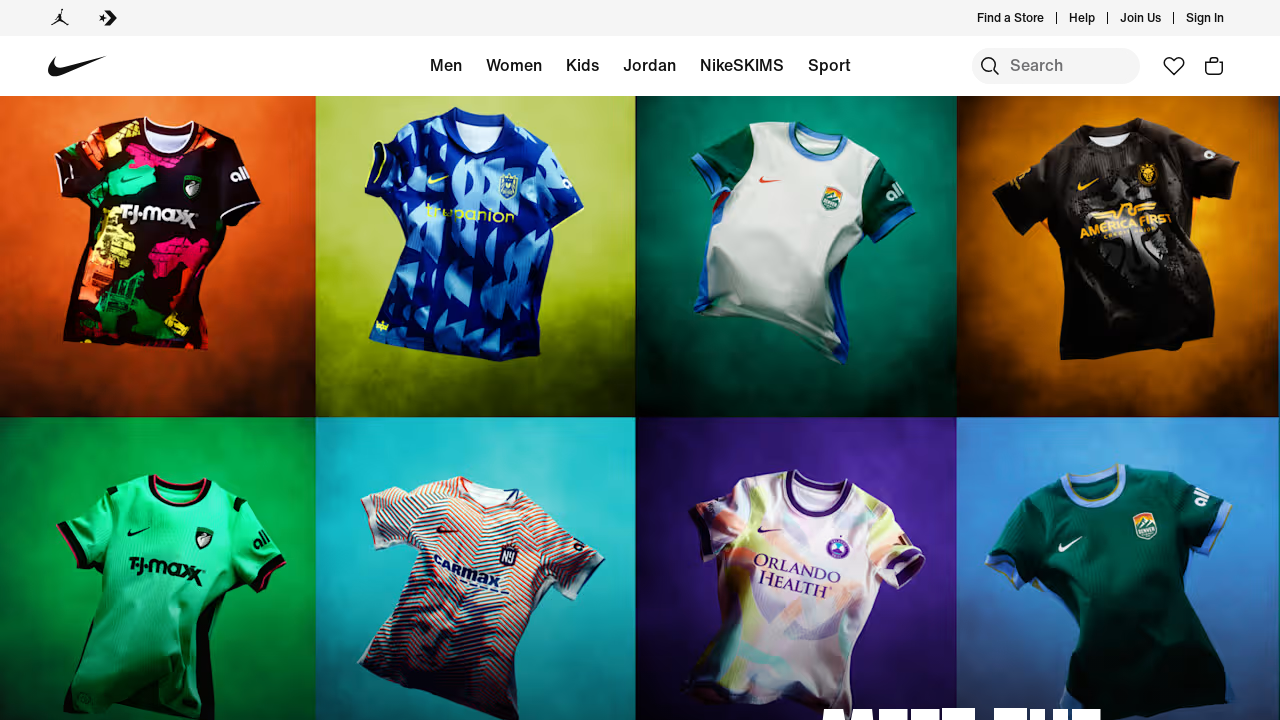

Navigation menu loaded and visible
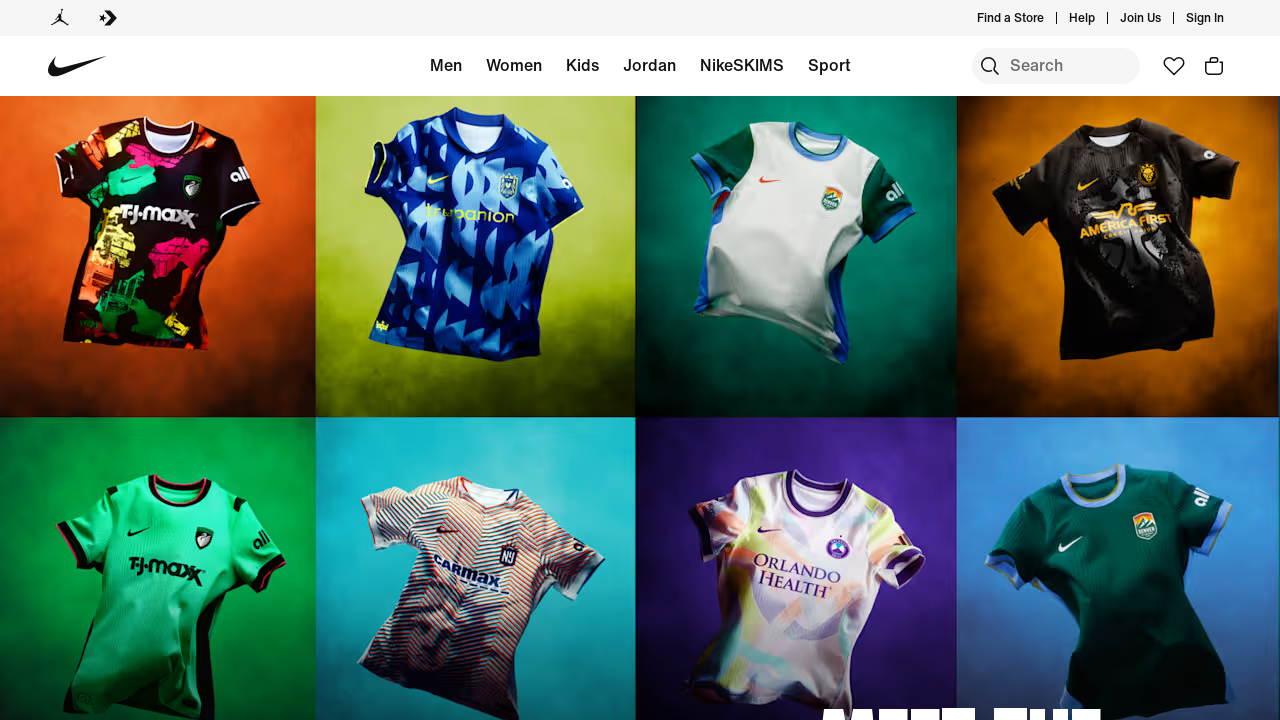

Hovered over 'New & Featured' menu item at (446, 66) on nav ul li >> internal:has-text="New & Featured"i >> nth=0
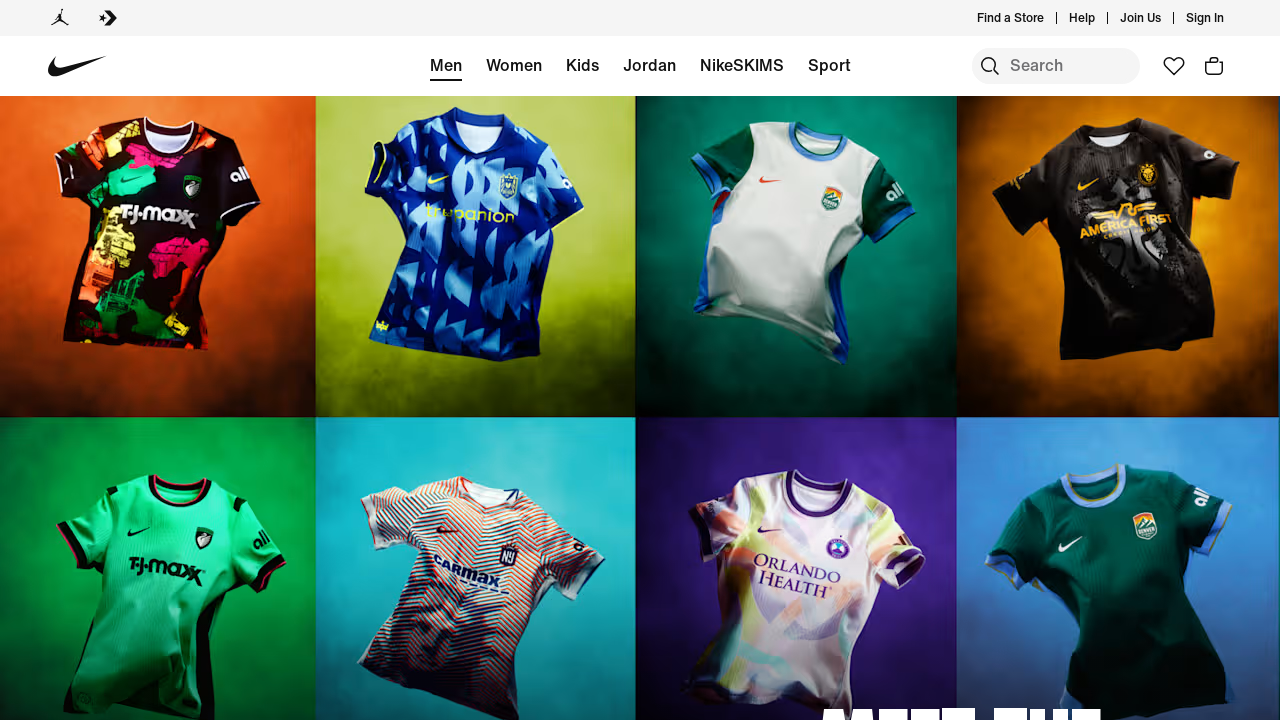

Waited for dropdown to appear after hovering 'New & Featured'
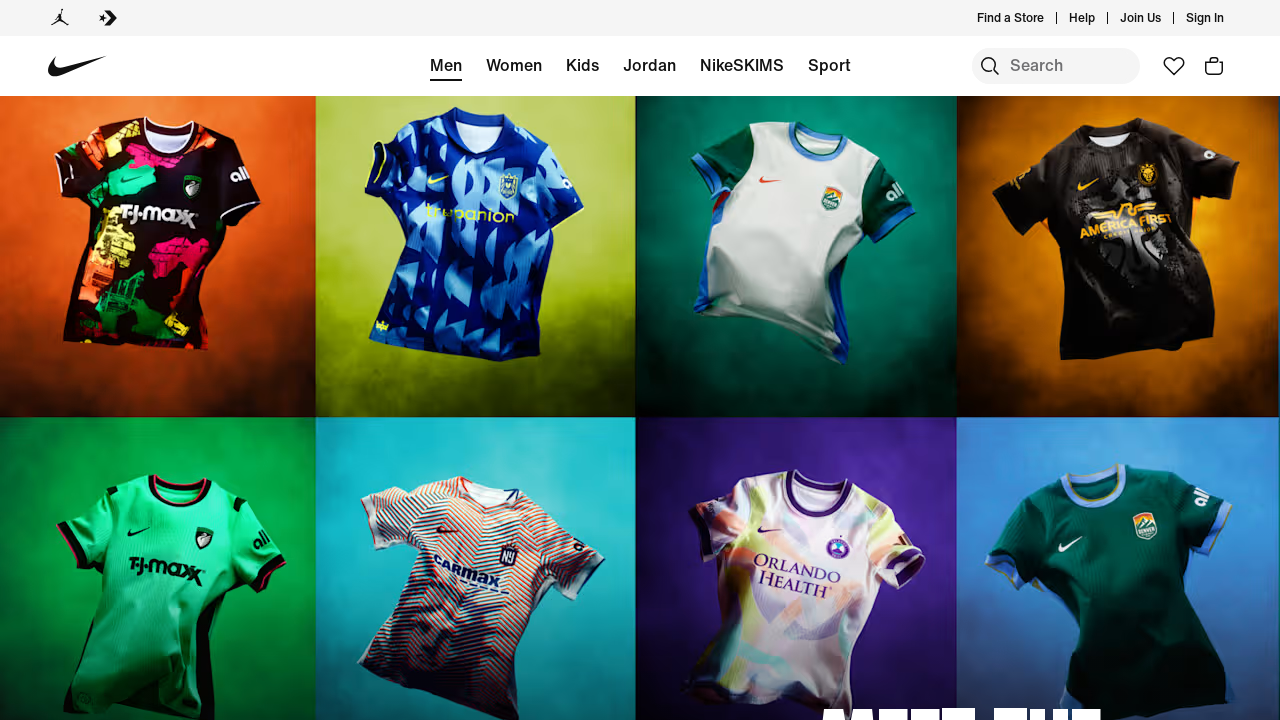

Hovered over 'Men' menu item at (446, 66) on nav ul li >> internal:has-text="Men"i >> nth=0
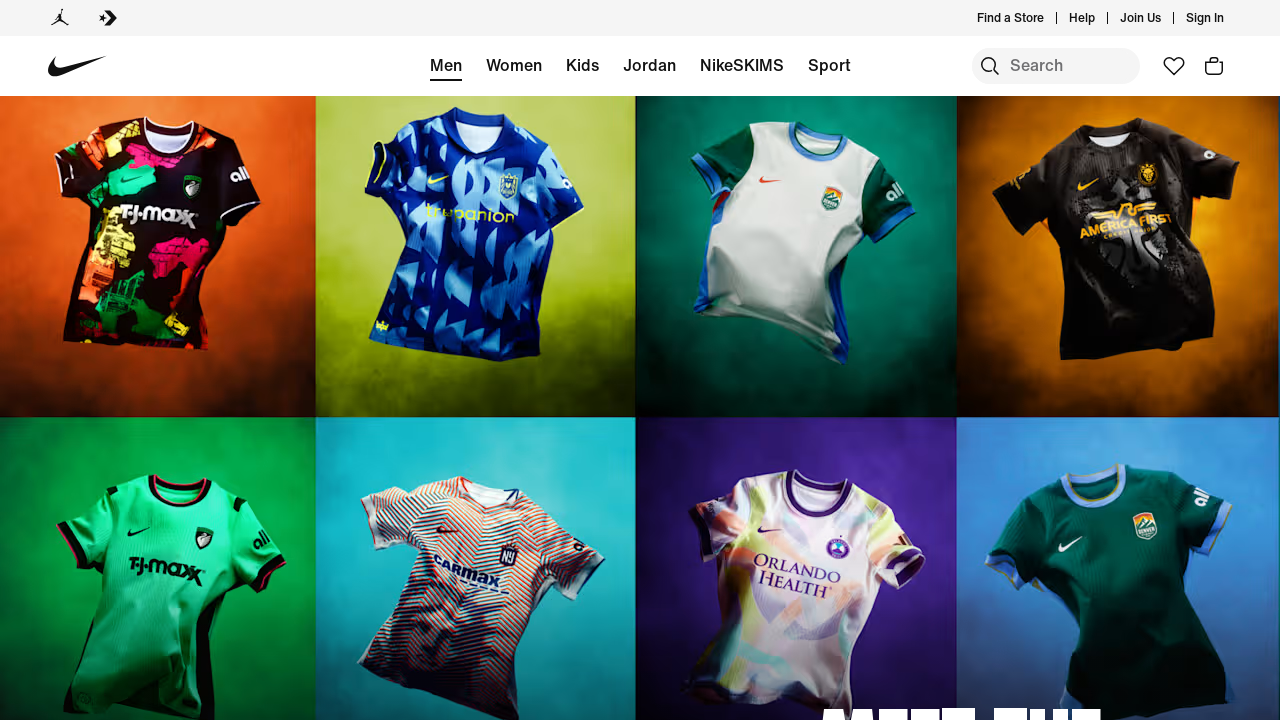

Waited for dropdown to appear after hovering 'Men'
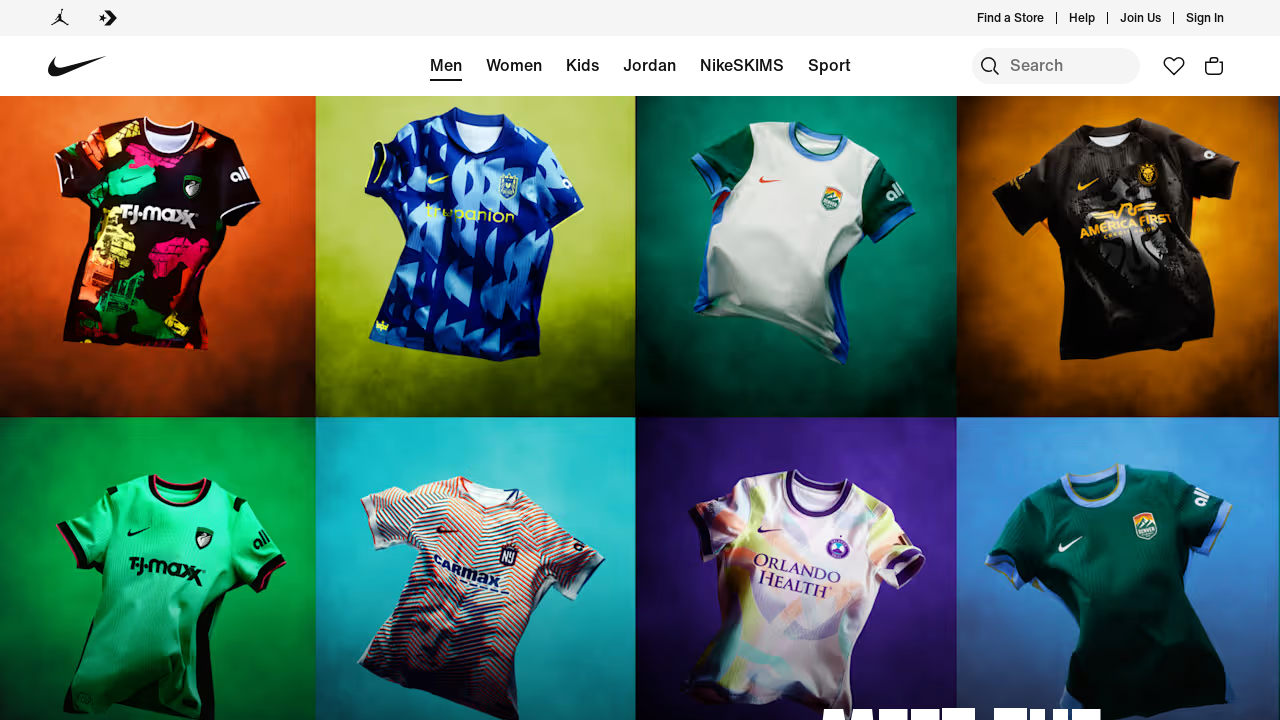

Hovered over 'Women' menu item at (514, 66) on nav ul li >> internal:has-text="Women"i >> nth=0
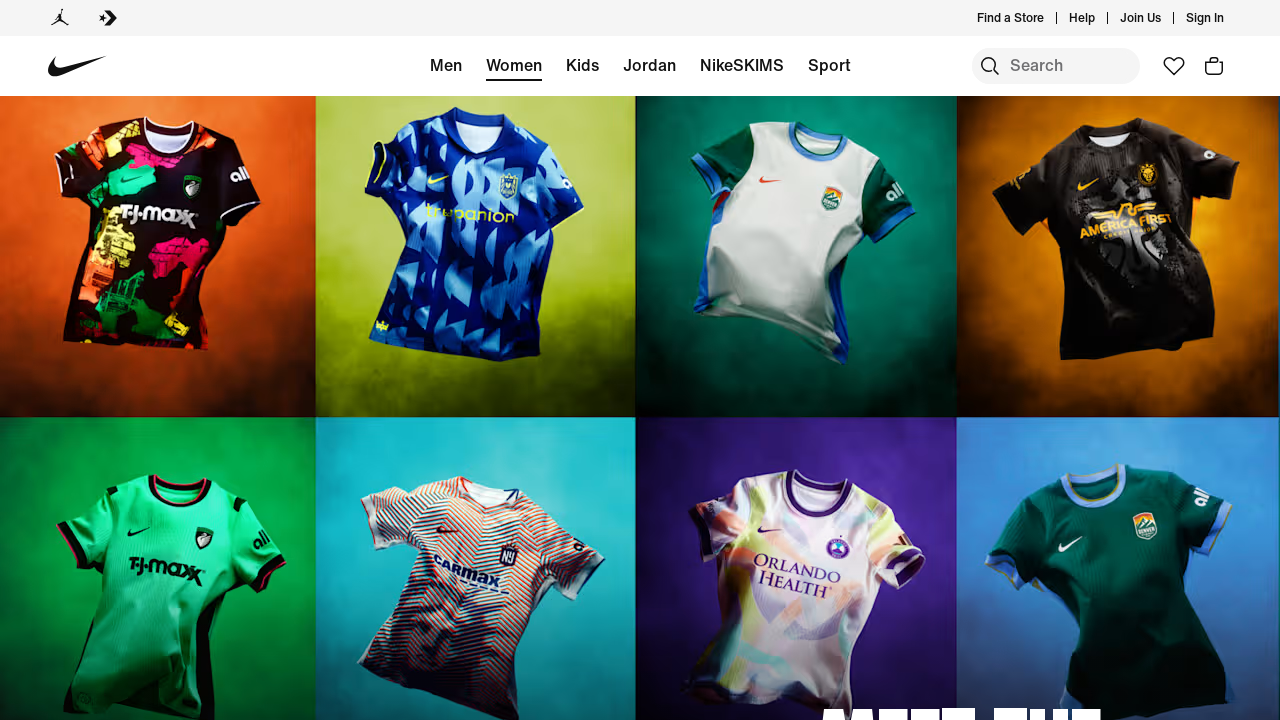

Waited for dropdown to appear after hovering 'Women'
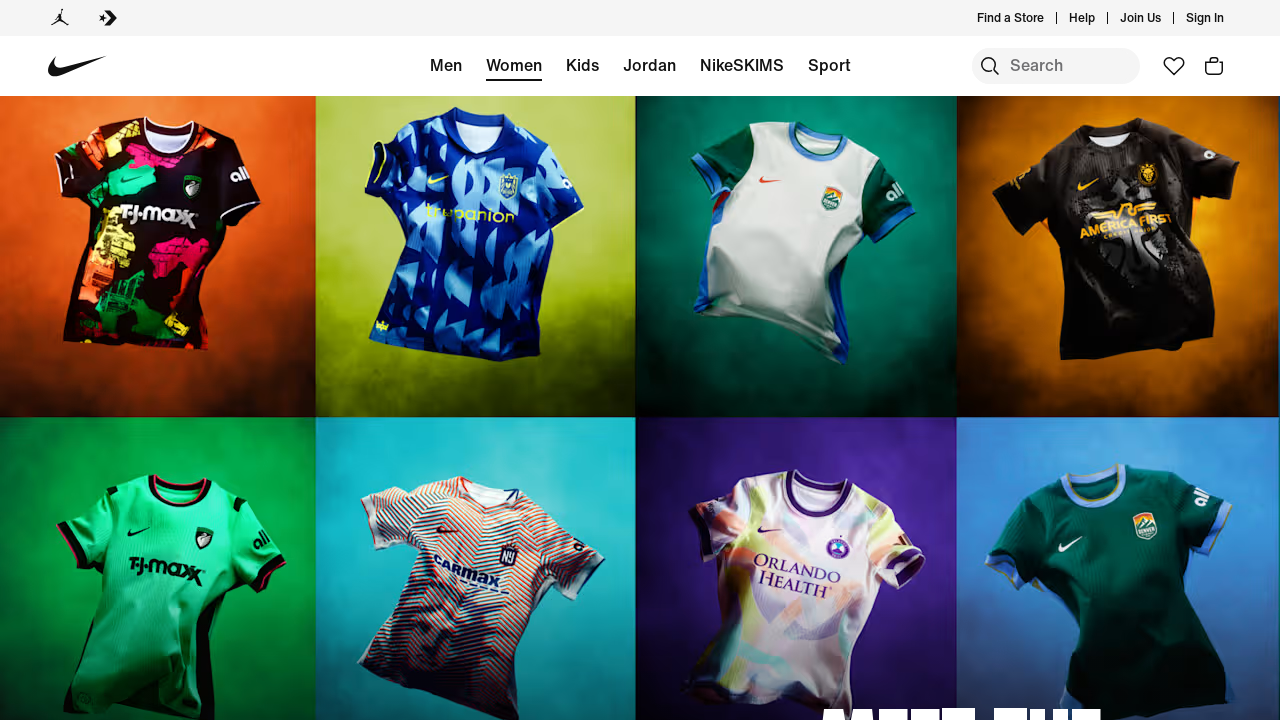

Hovered over 'Kids' menu item at (582, 66) on nav ul li >> internal:has-text="Kids"i >> nth=0
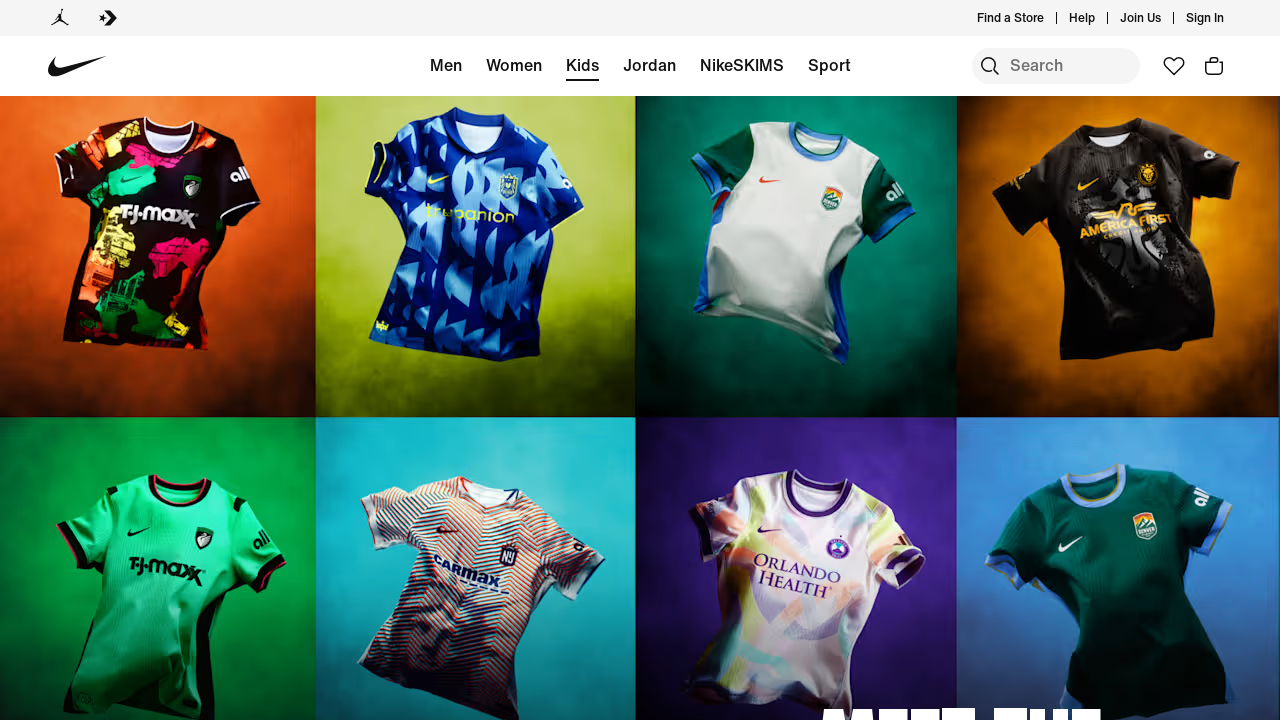

Waited for dropdown to appear after hovering 'Kids'
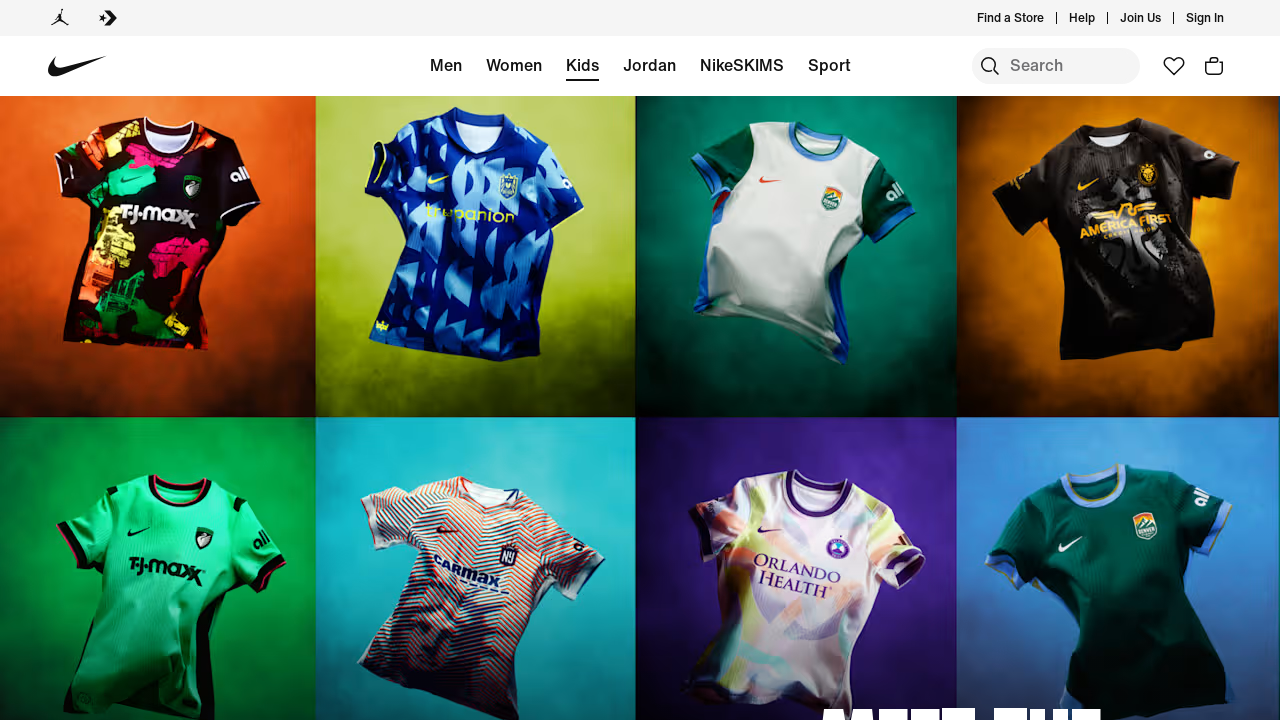

Hovered over 'Jordan' menu item at (446, 66) on nav ul li >> internal:has-text="Jordan"i >> nth=0
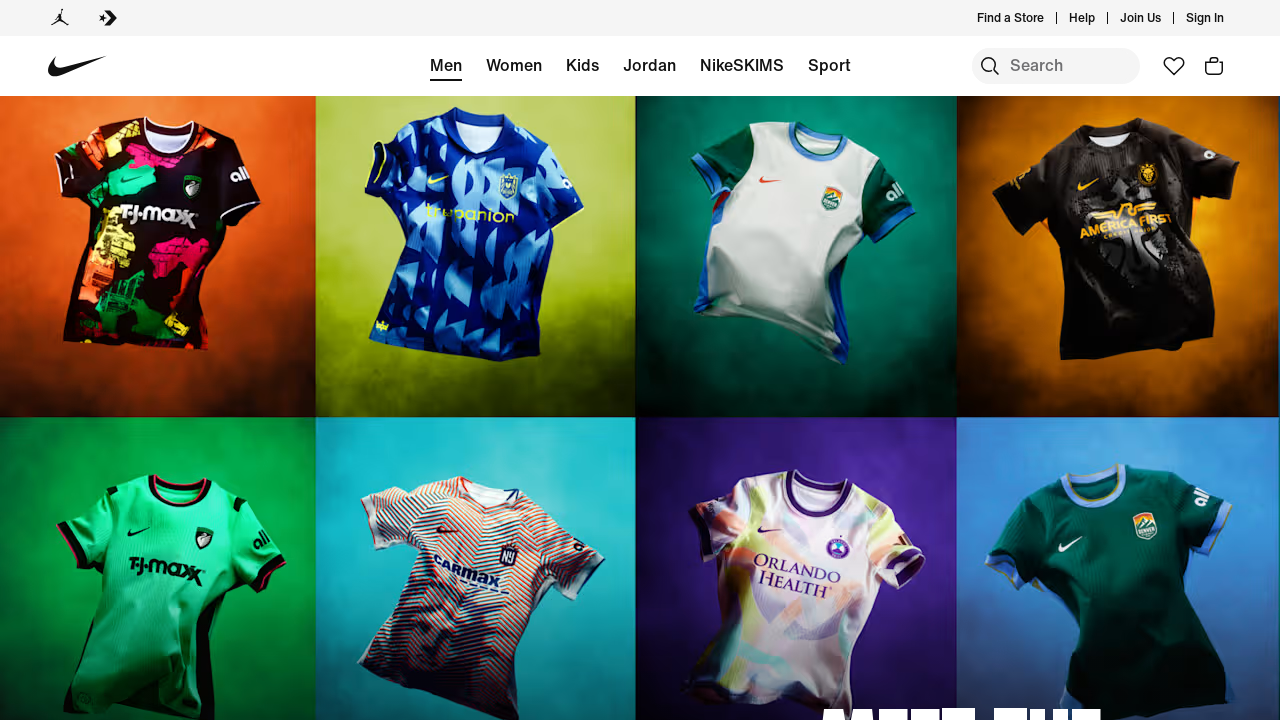

Waited for dropdown to appear after hovering 'Jordan'
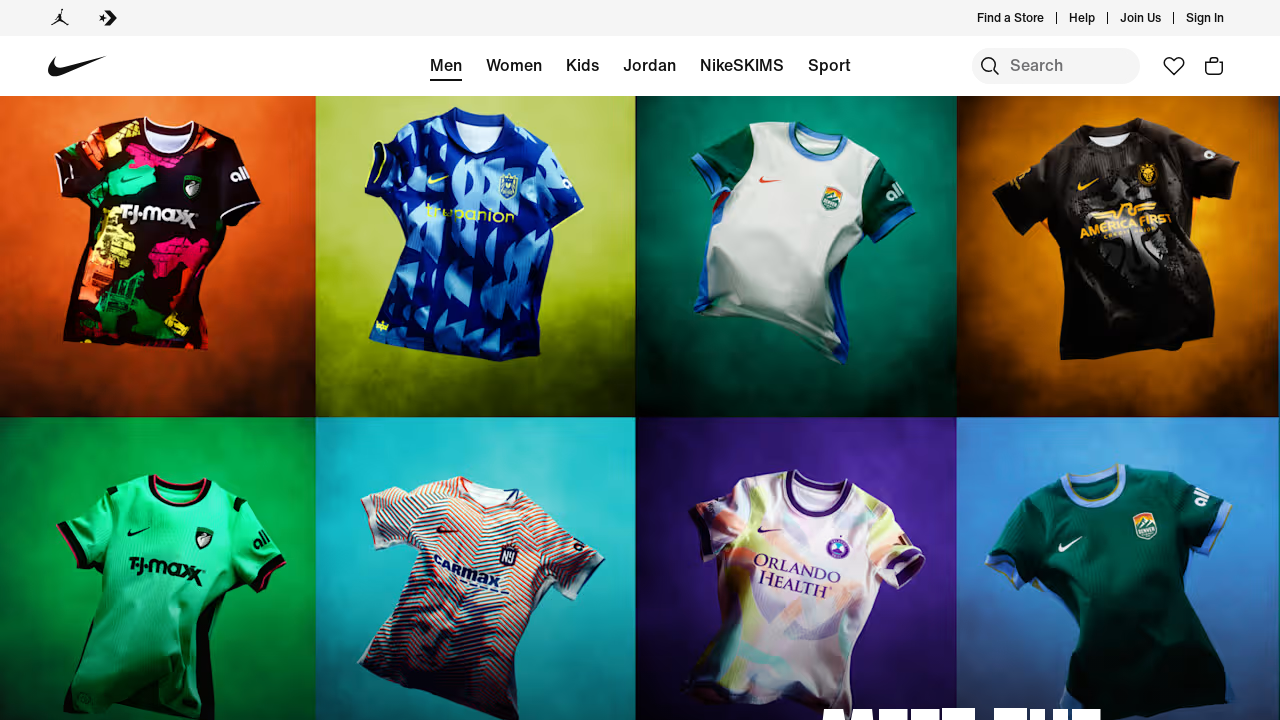

Hovered over 'Sport' menu item at (582, 66) on nav ul li >> internal:has-text="Sport"i >> nth=0
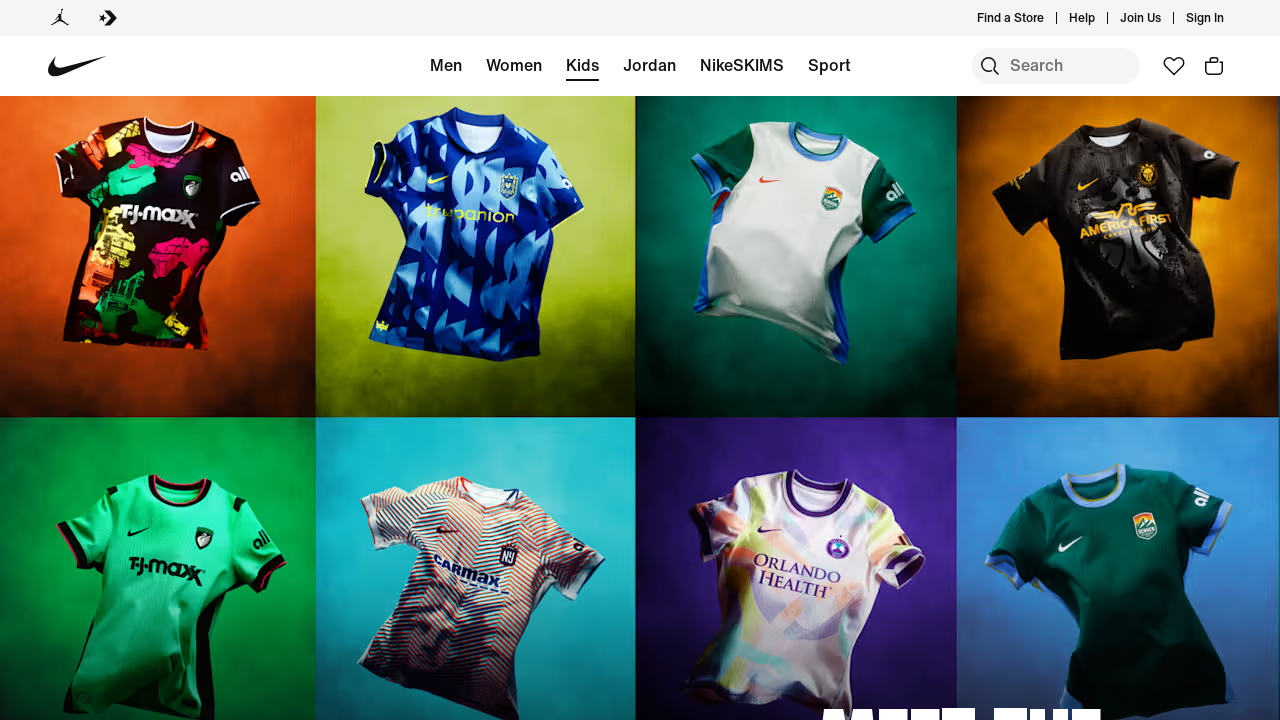

Waited for dropdown to appear after hovering 'Sport'
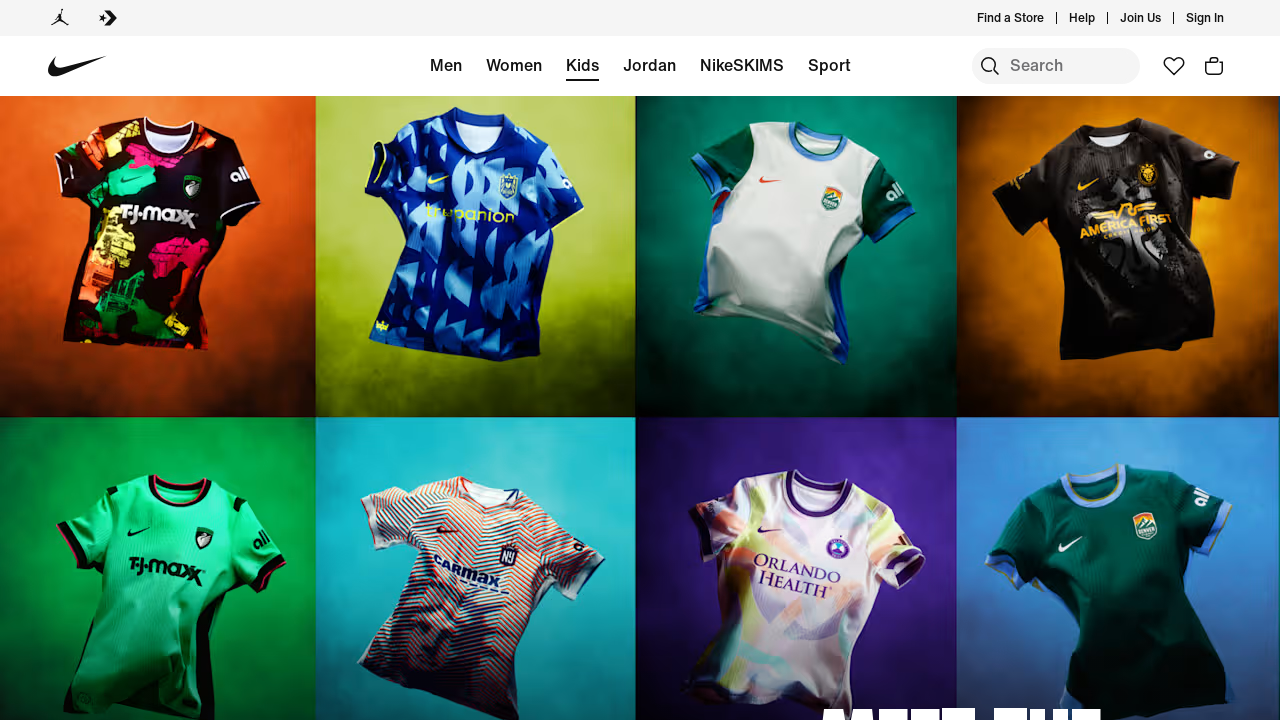

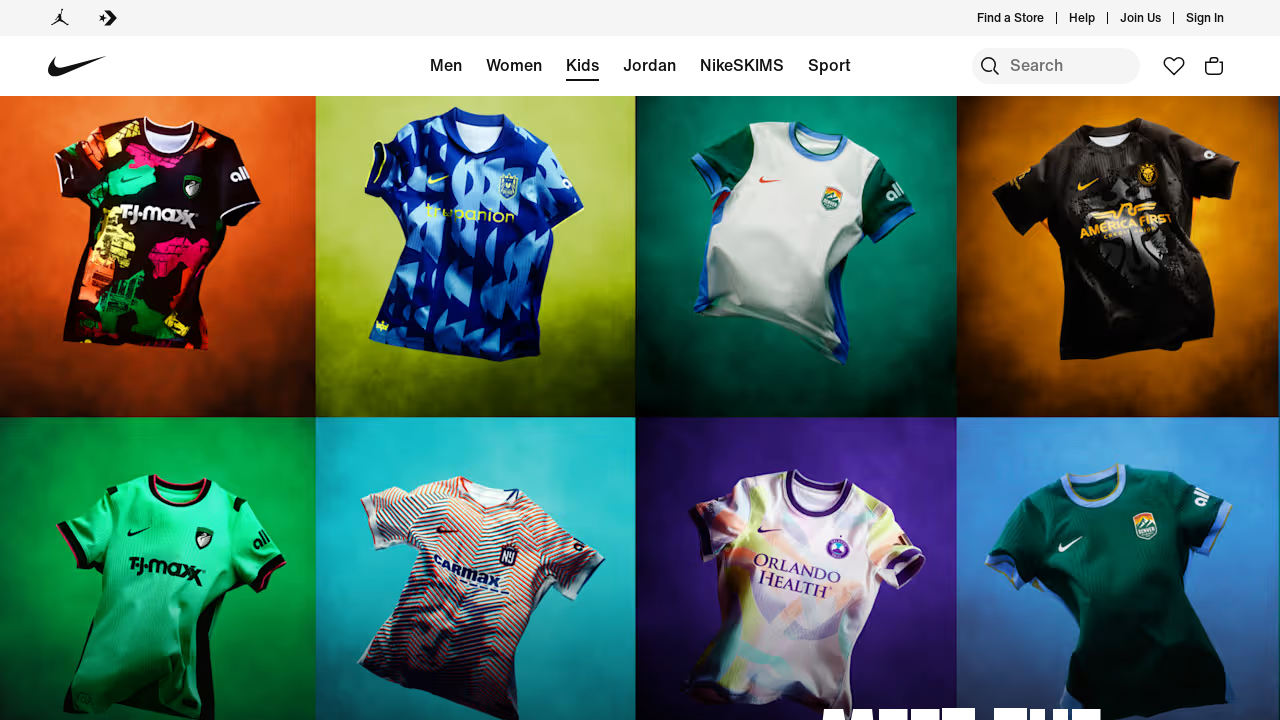